Tests JavaScript alert handling by navigating to the Alerts section, triggering confirm dialogs, accepting and dismissing them, and verifying the resulting messages

Starting URL: https://demo.automationtesting.in/Register.html

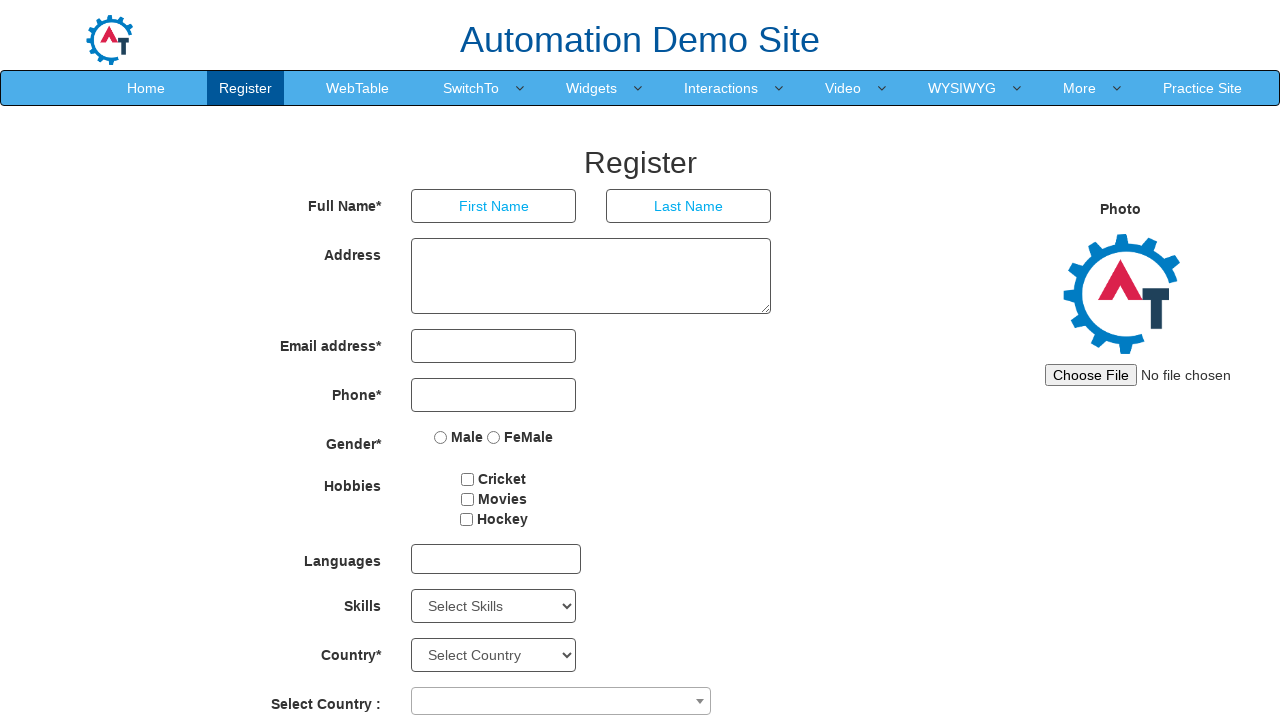

Clicked on SwitchTo link to navigate to alert handling section at (471, 88) on text=SwitchTo
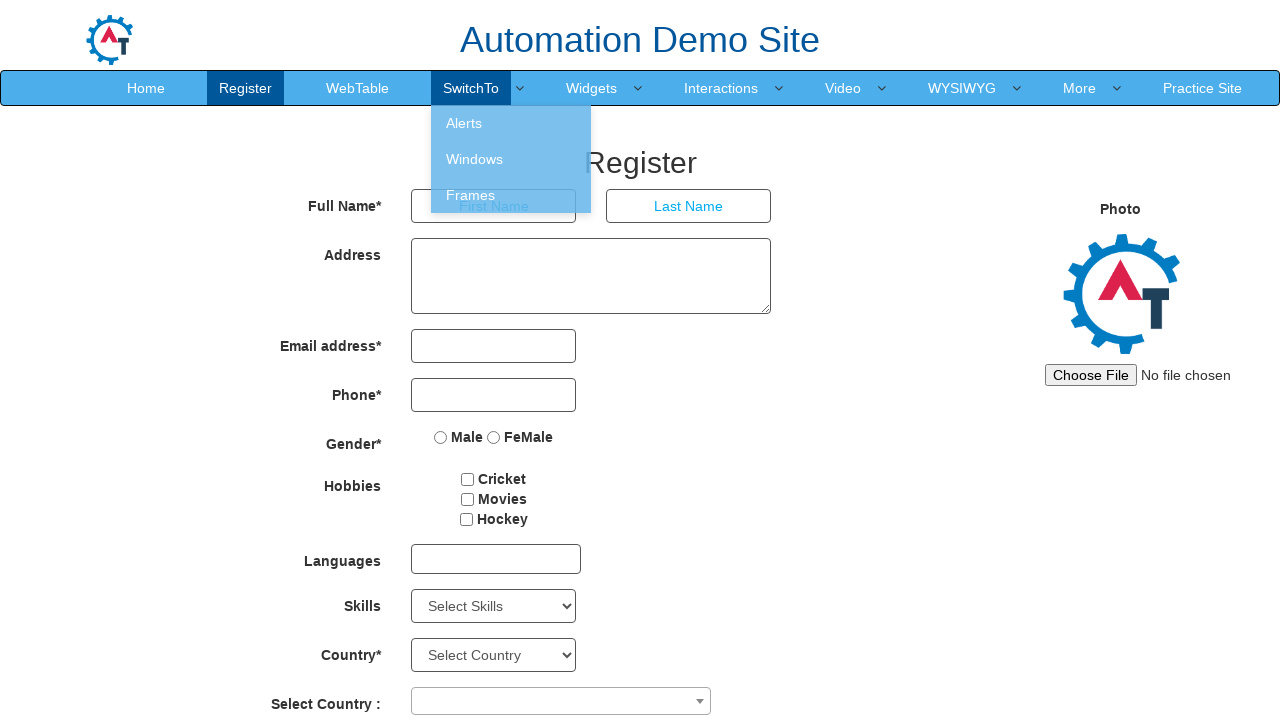

Clicked on Alerts link to access alert testing area at (511, 123) on text=Alerts
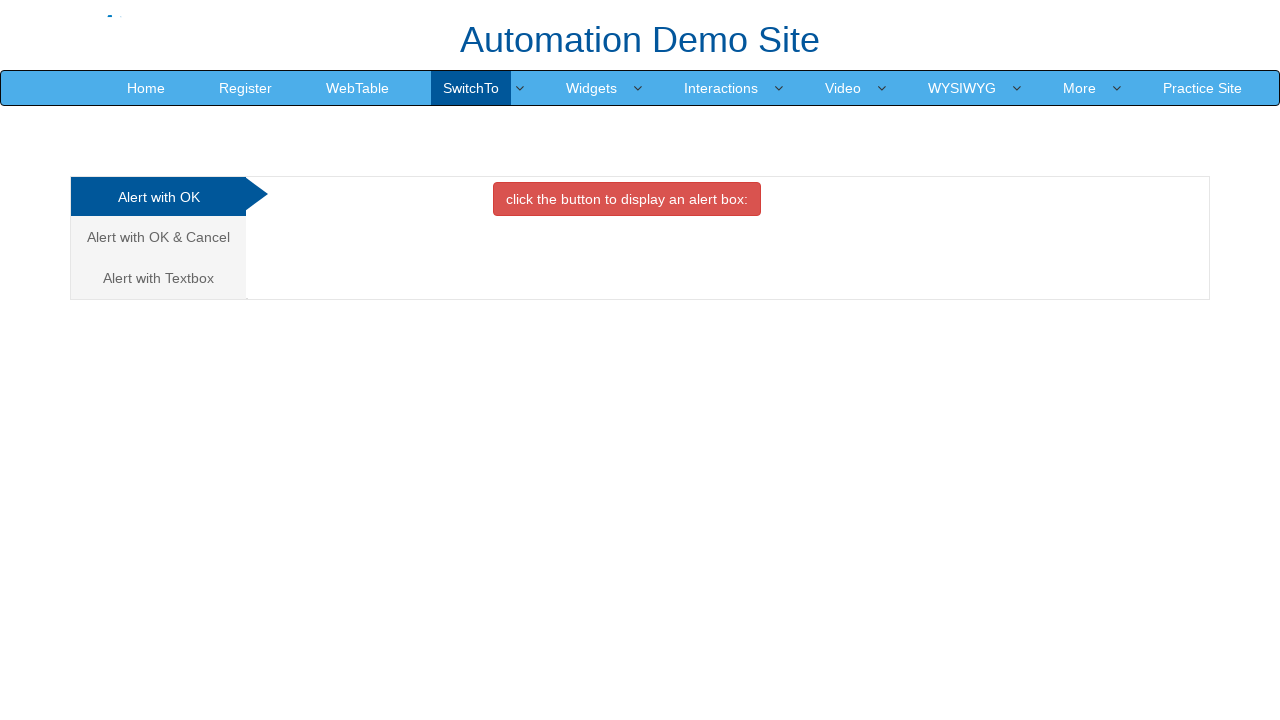

Clicked on Cancel tab to view confirm dialog tests at (158, 237) on a[href='#CancelTab']
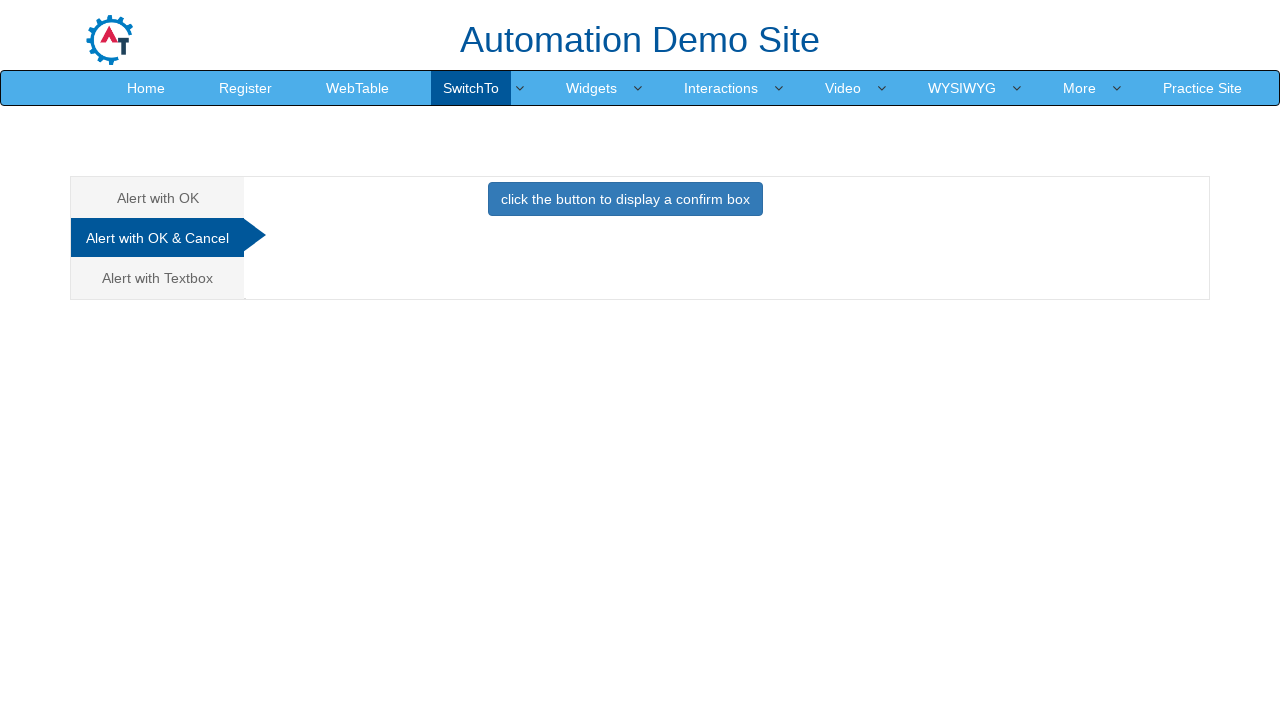

Clicked button to trigger first confirm alert dialog at (625, 199) on xpath=//div[@id='CancelTab']/button
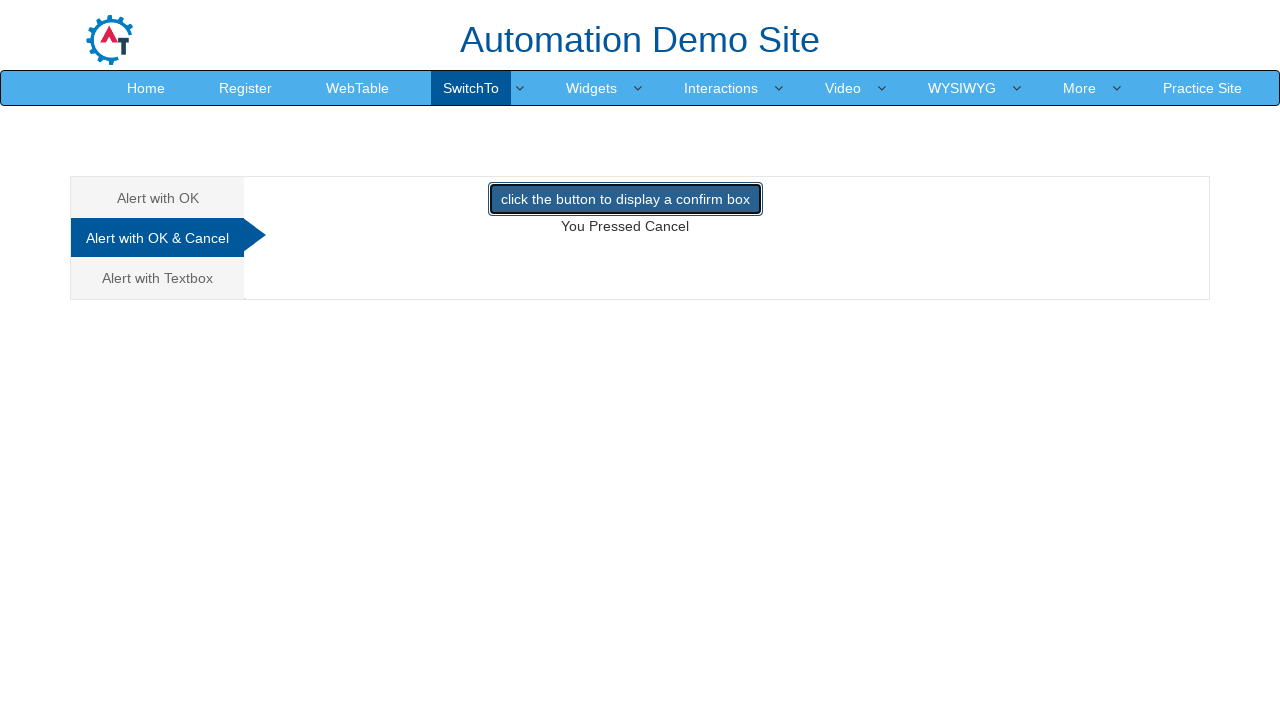

Set up dialog handler to accept alert and clicked button to trigger confirm dialog at (625, 199) on xpath=//div[@id='CancelTab']/button
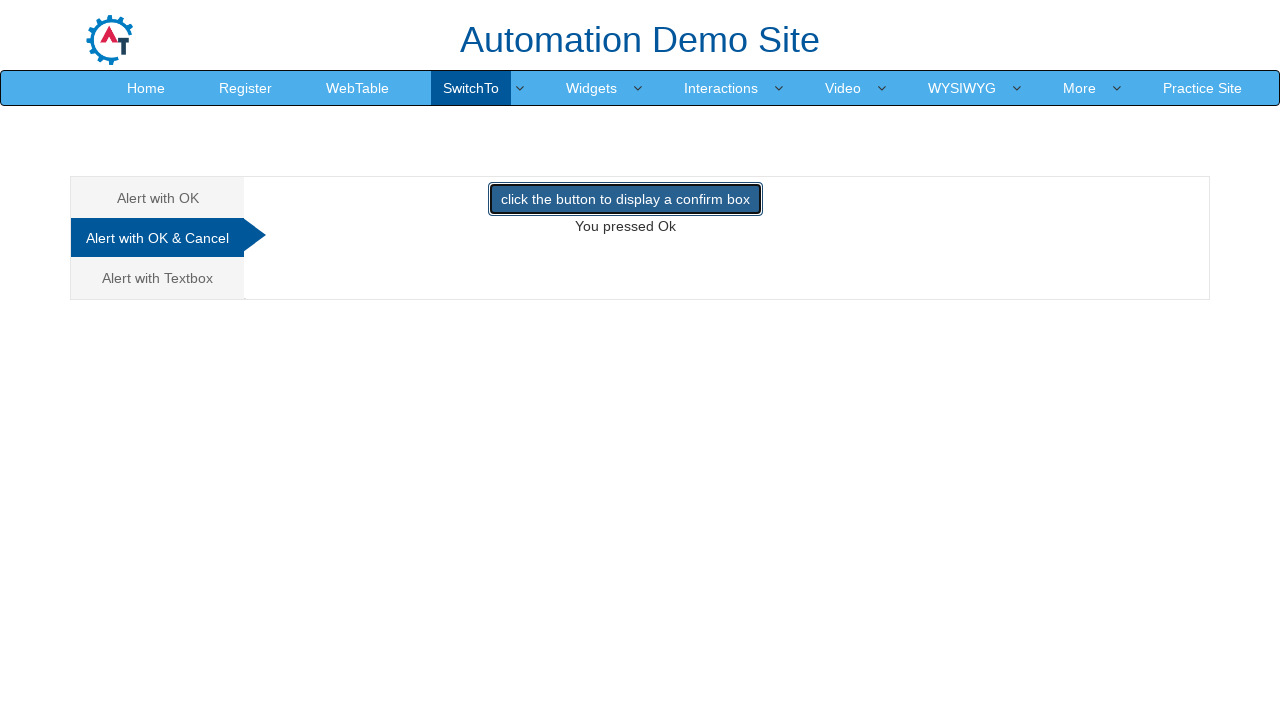

Waited for result message to appear after accepting alert
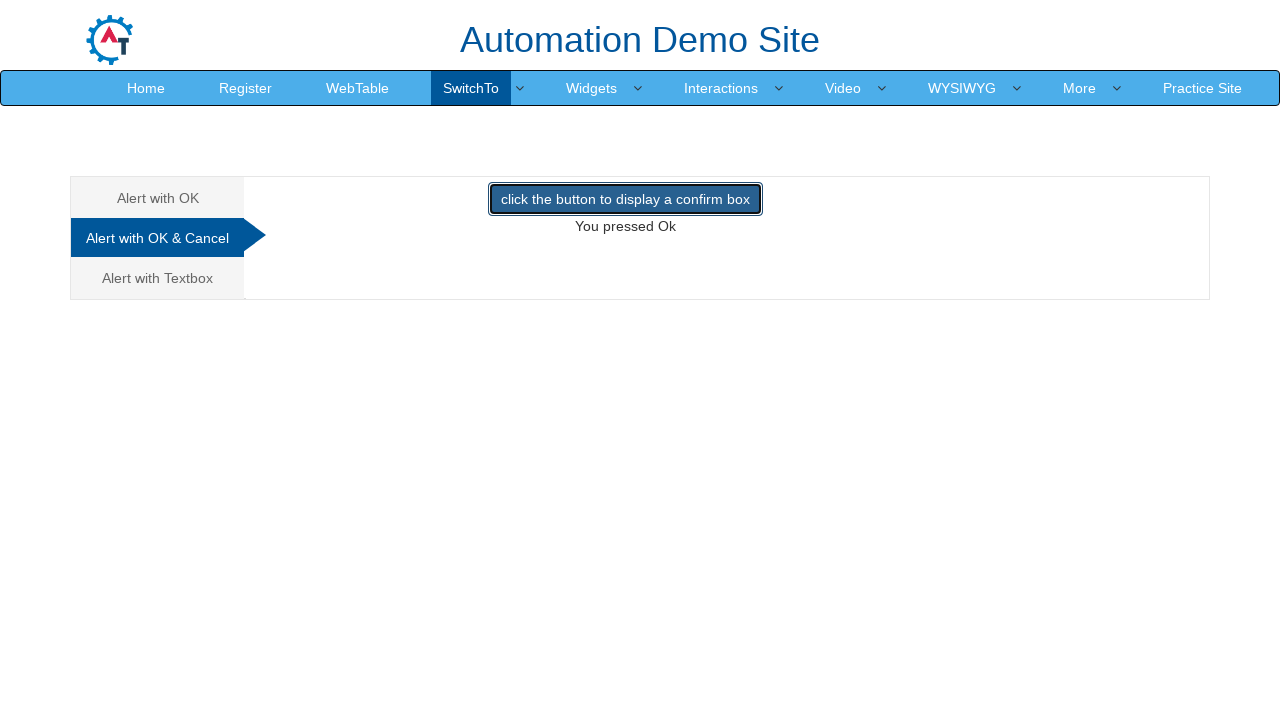

Set up dialog handler to dismiss alert and clicked button to trigger confirm dialog at (625, 199) on xpath=//div[@id='CancelTab']/button
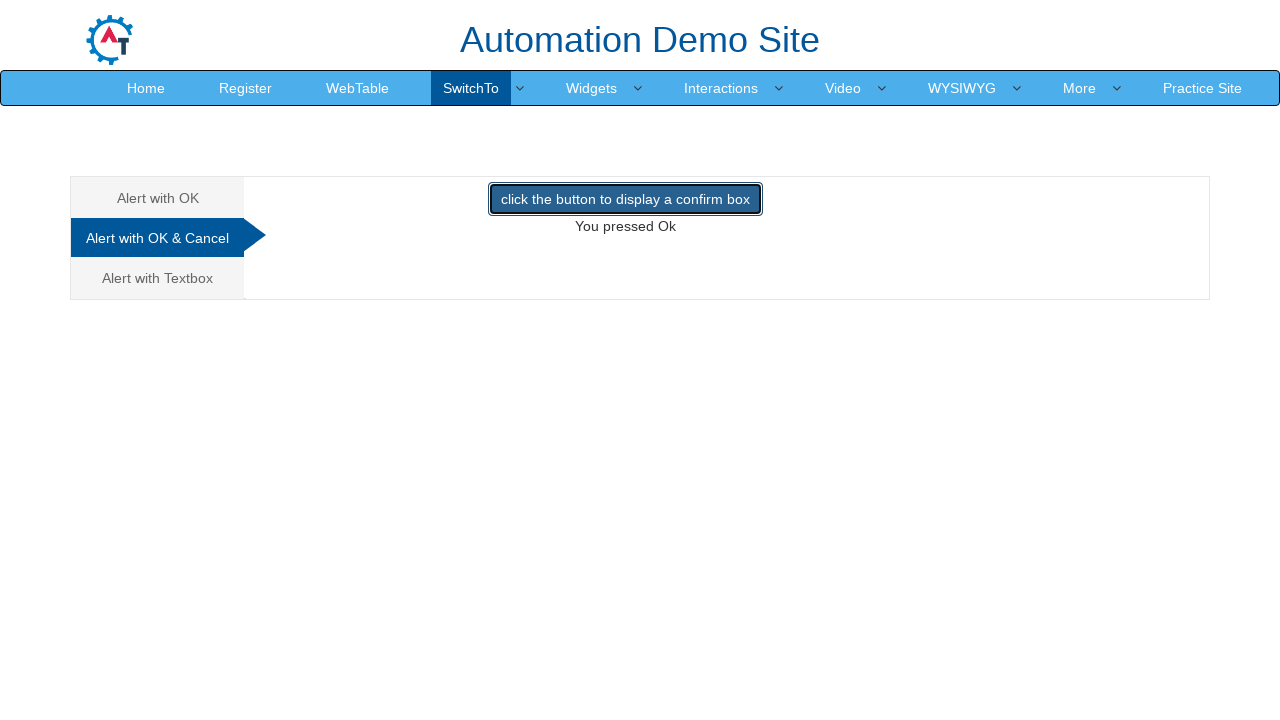

Waited for result message to update after dismissing alert
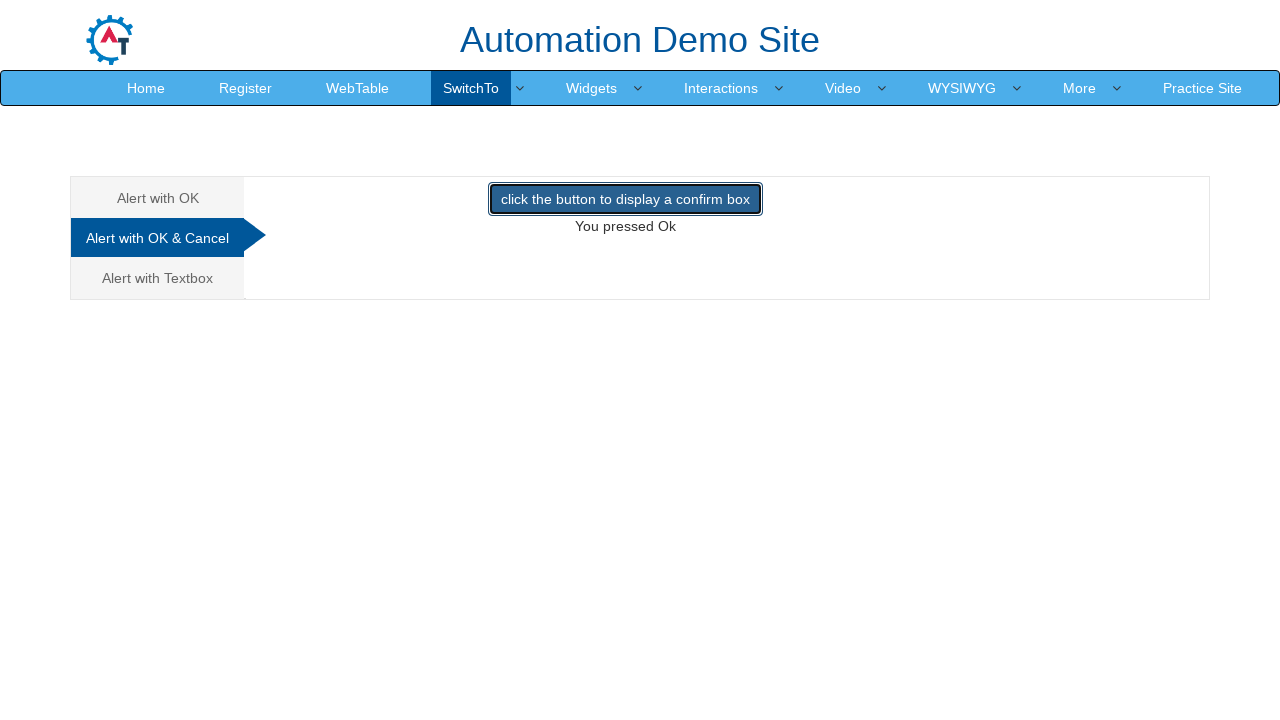

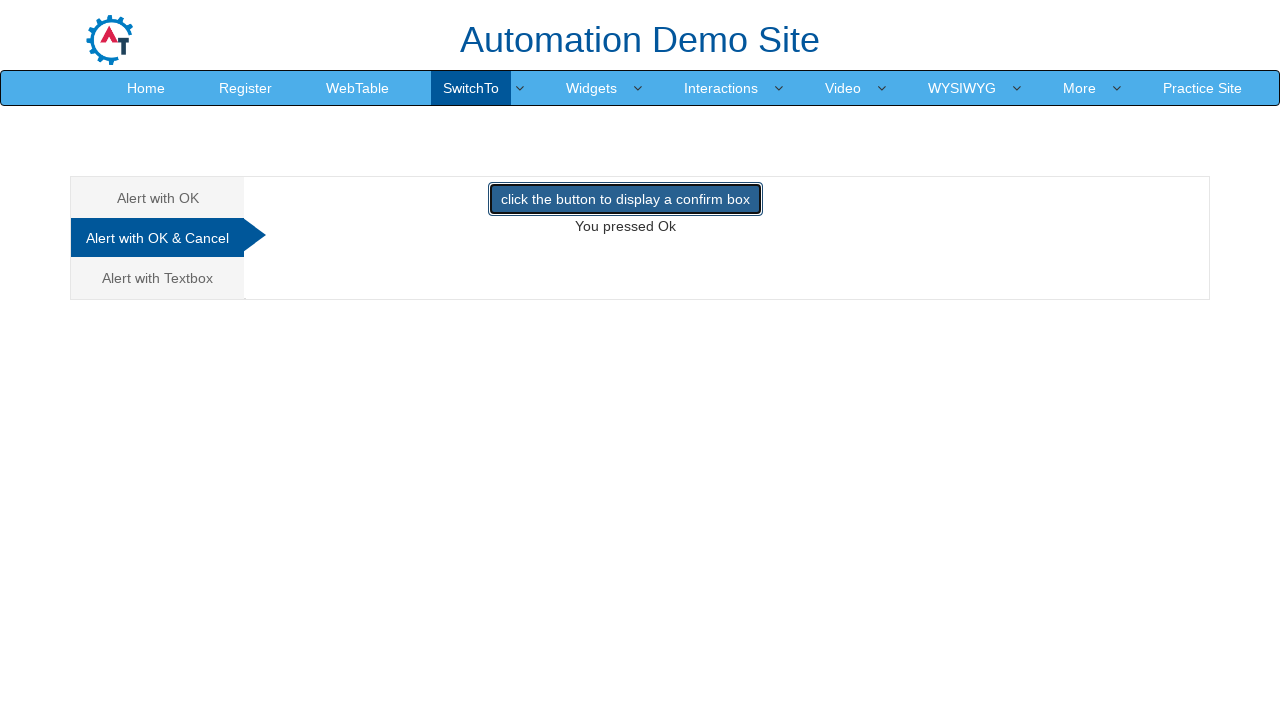